Tests filtering to display only completed items

Starting URL: https://demo.playwright.dev/todomvc

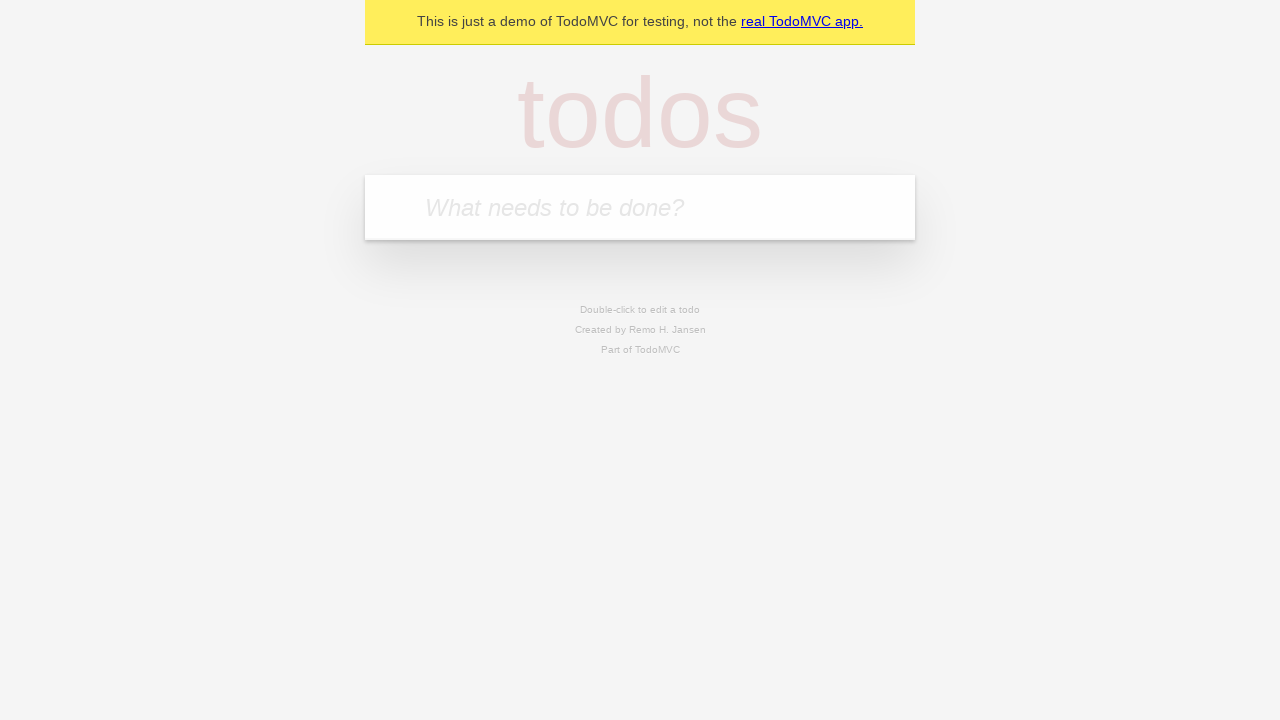

Filled todo input with 'buy some cheese' on internal:attr=[placeholder="What needs to be done?"i]
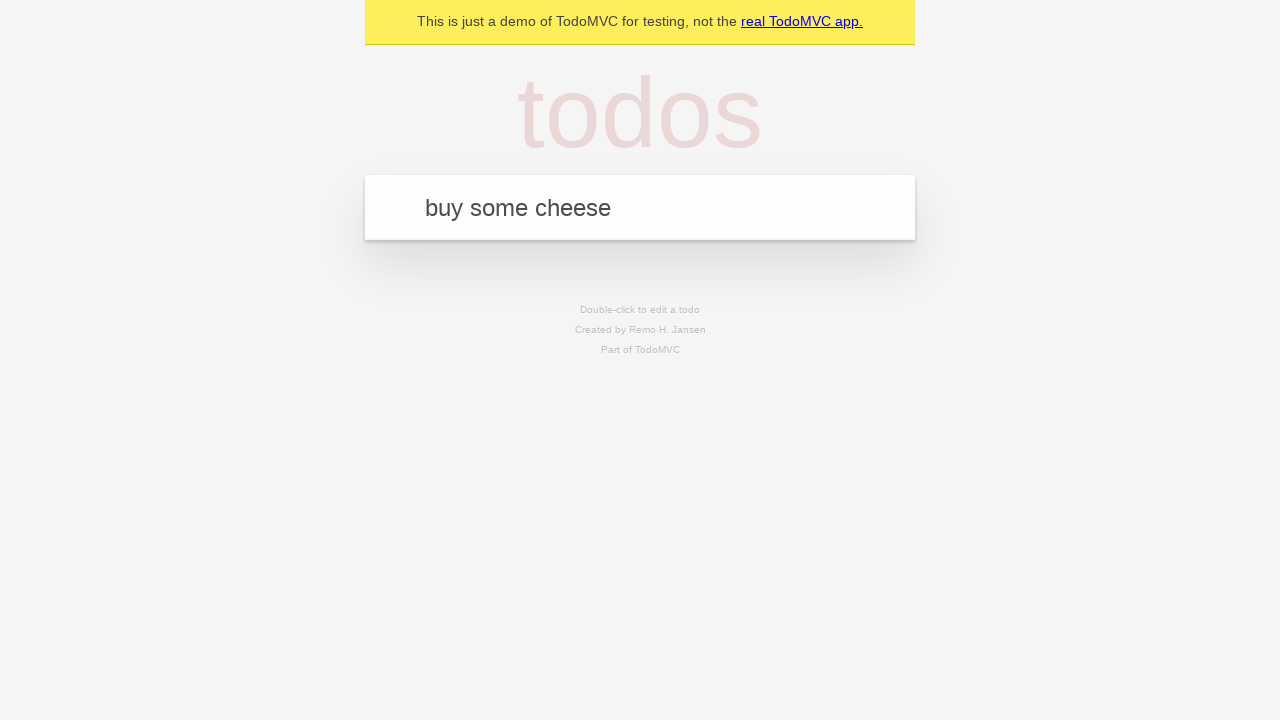

Pressed Enter to add todo 'buy some cheese' on internal:attr=[placeholder="What needs to be done?"i]
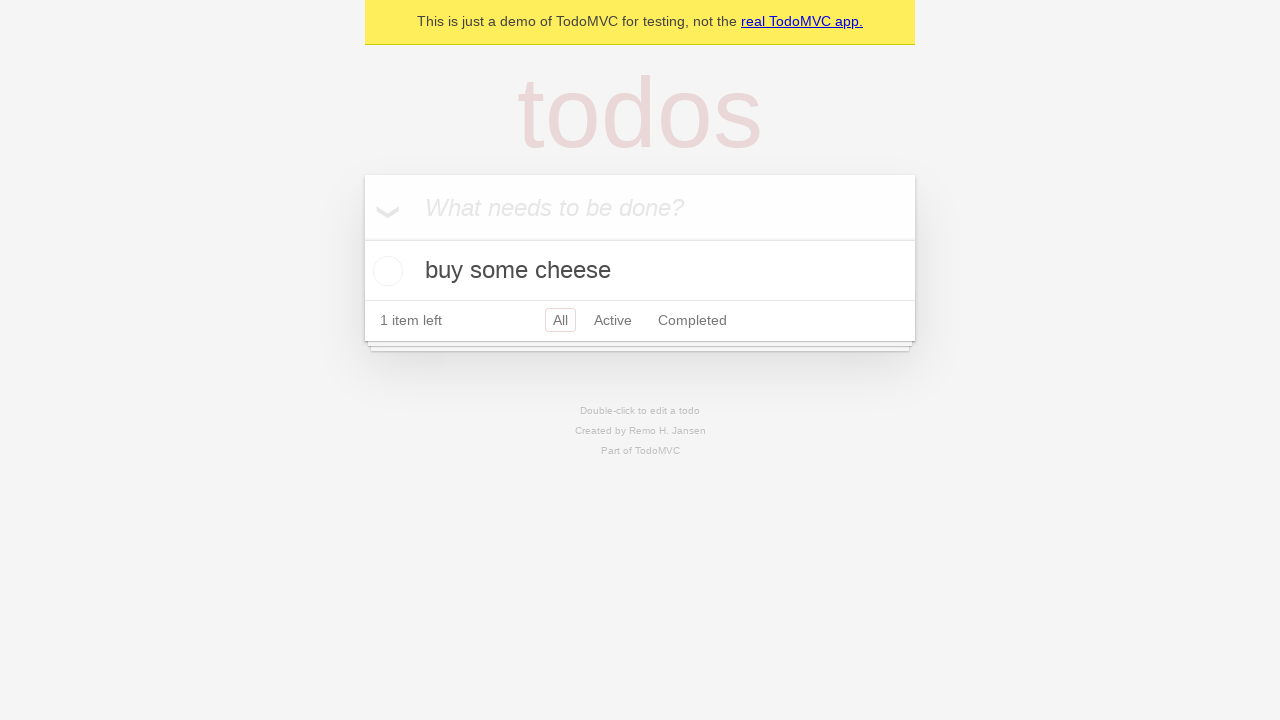

Filled todo input with 'feed the cat' on internal:attr=[placeholder="What needs to be done?"i]
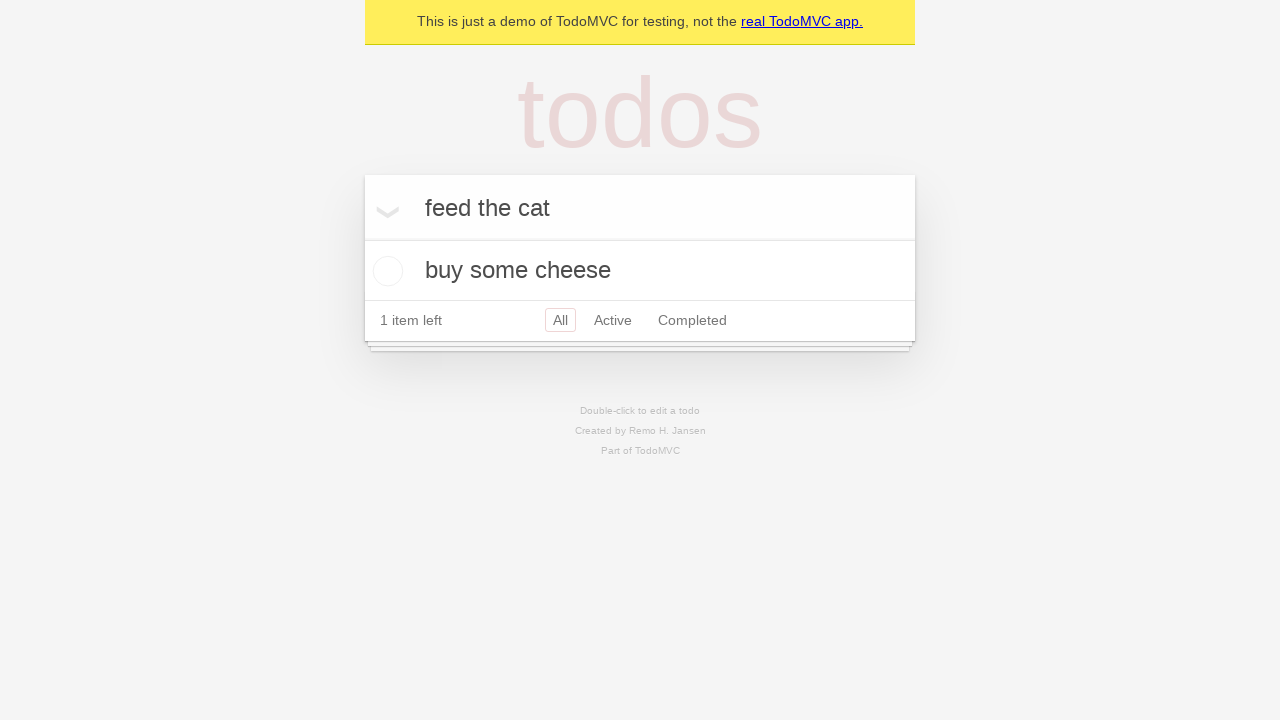

Pressed Enter to add todo 'feed the cat' on internal:attr=[placeholder="What needs to be done?"i]
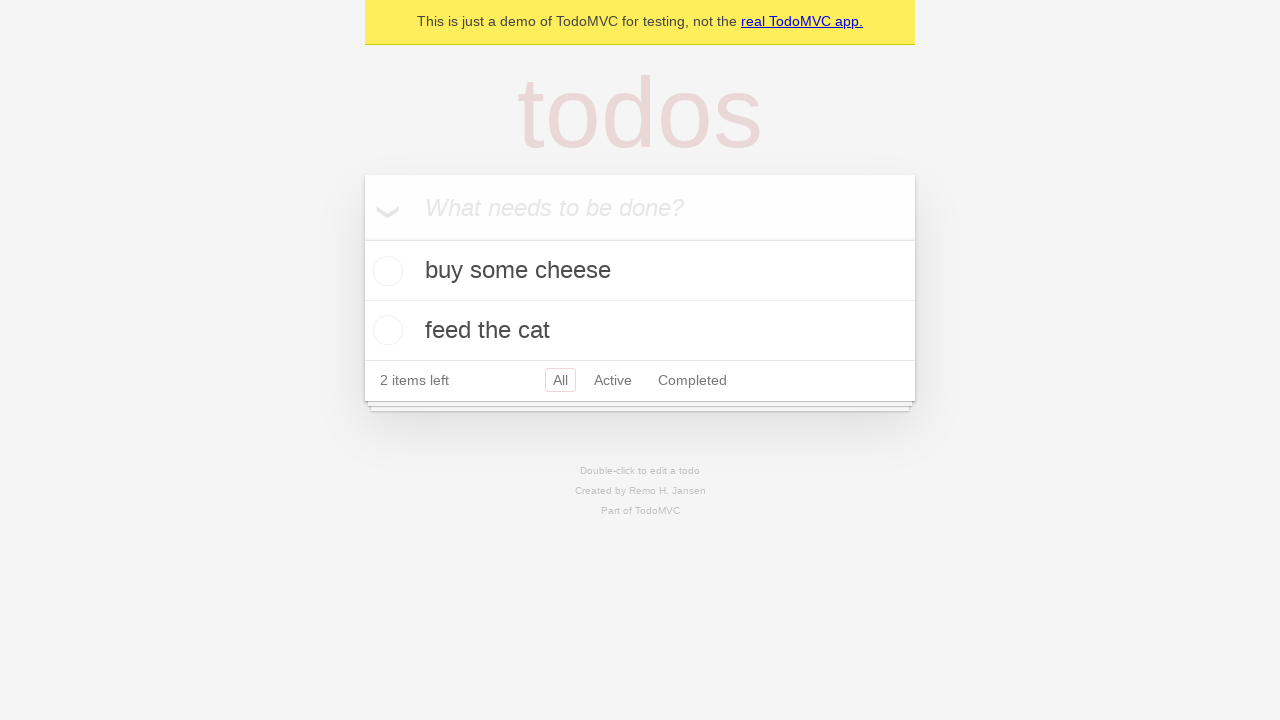

Filled todo input with 'book a doctors appointment' on internal:attr=[placeholder="What needs to be done?"i]
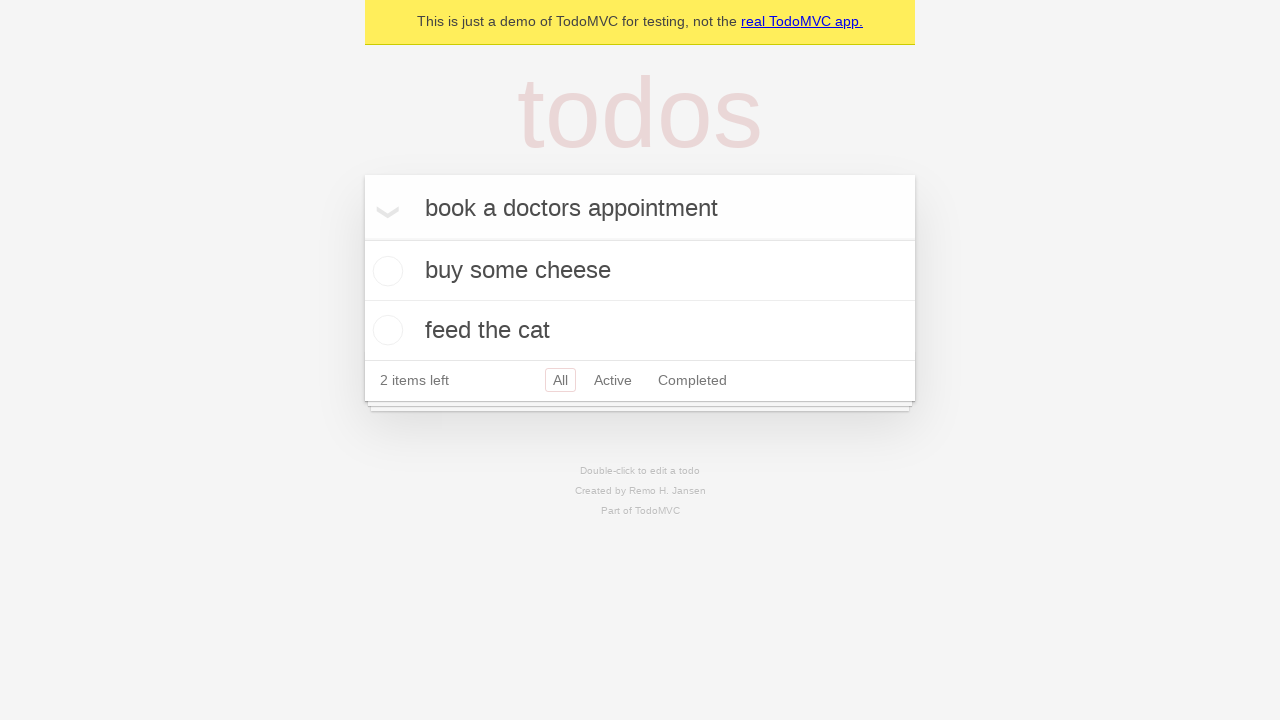

Pressed Enter to add todo 'book a doctors appointment' on internal:attr=[placeholder="What needs to be done?"i]
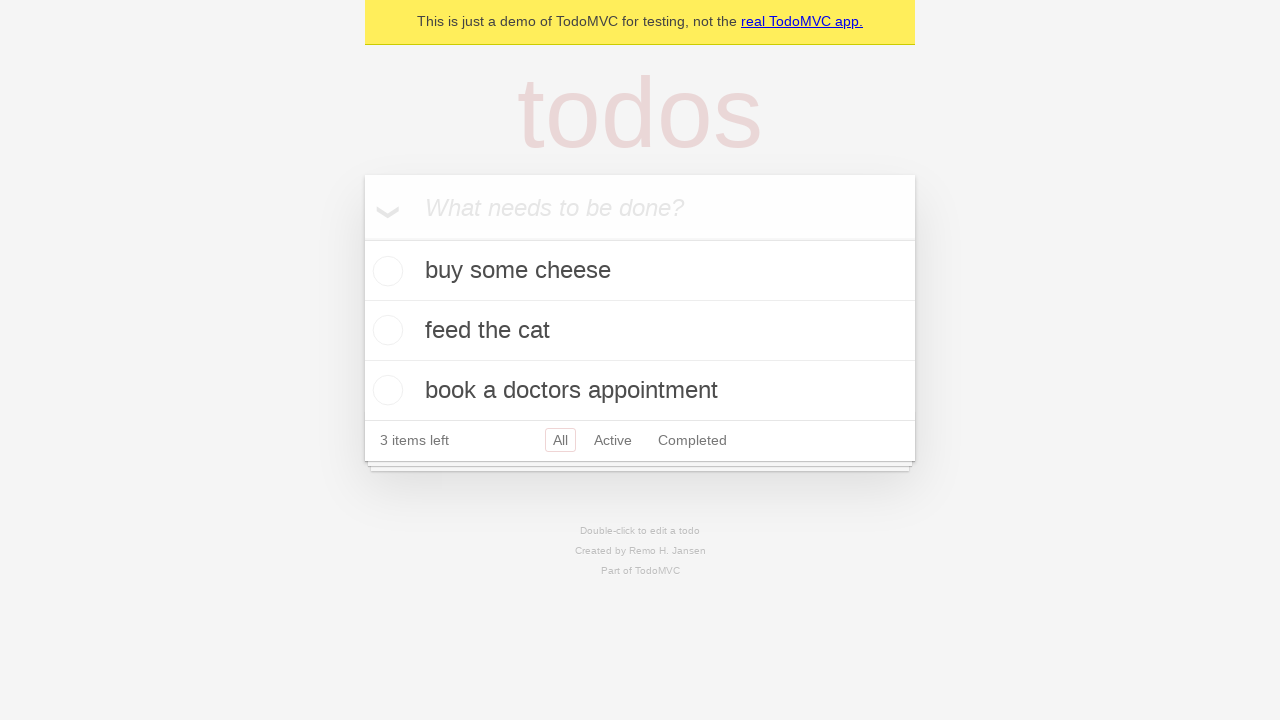

Checked the second todo item as completed at (385, 330) on [data-testid='todo-item'] >> nth=1 >> internal:role=checkbox
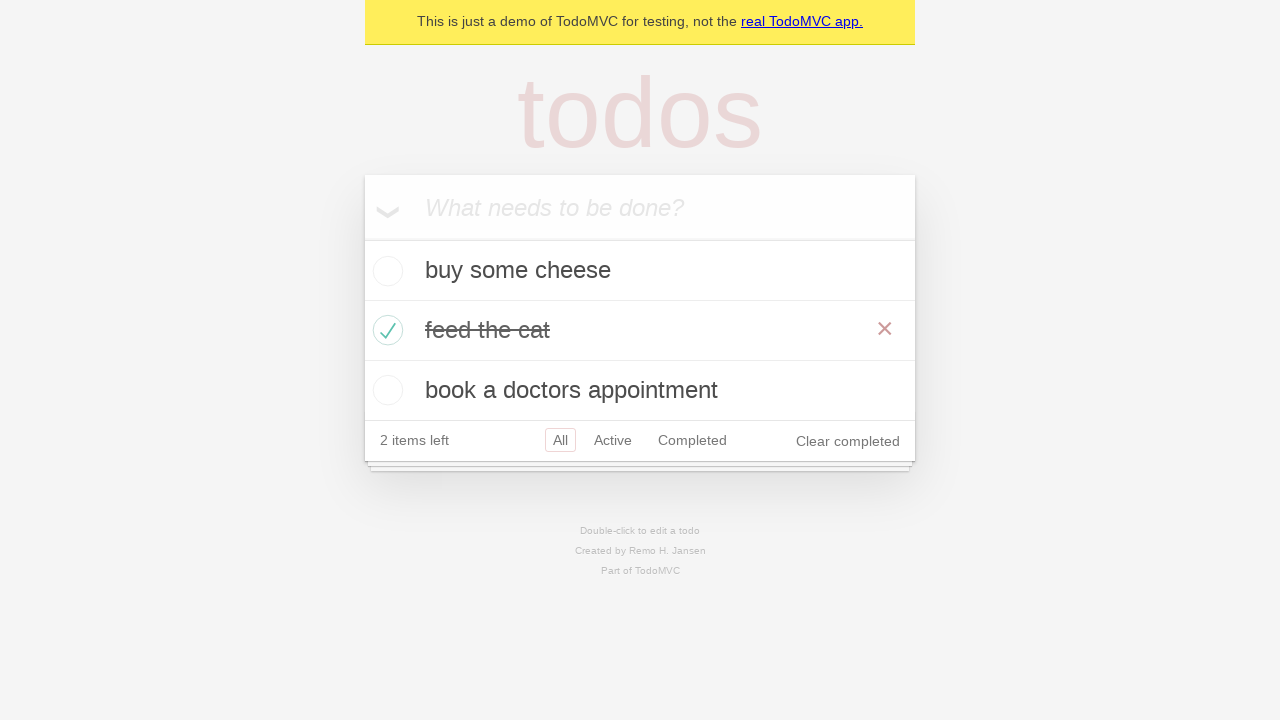

Clicked 'Completed' filter link at (692, 440) on internal:role=link[name="Completed"i]
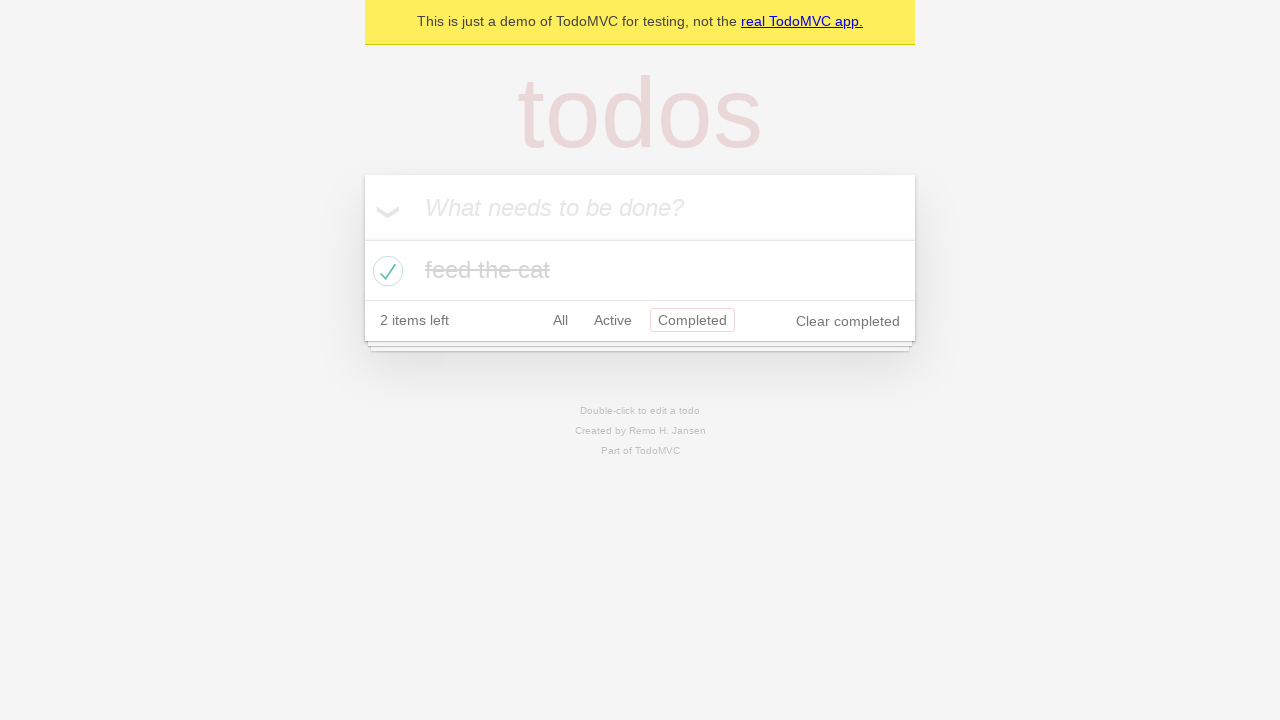

Filtered view loaded showing only 1 completed item
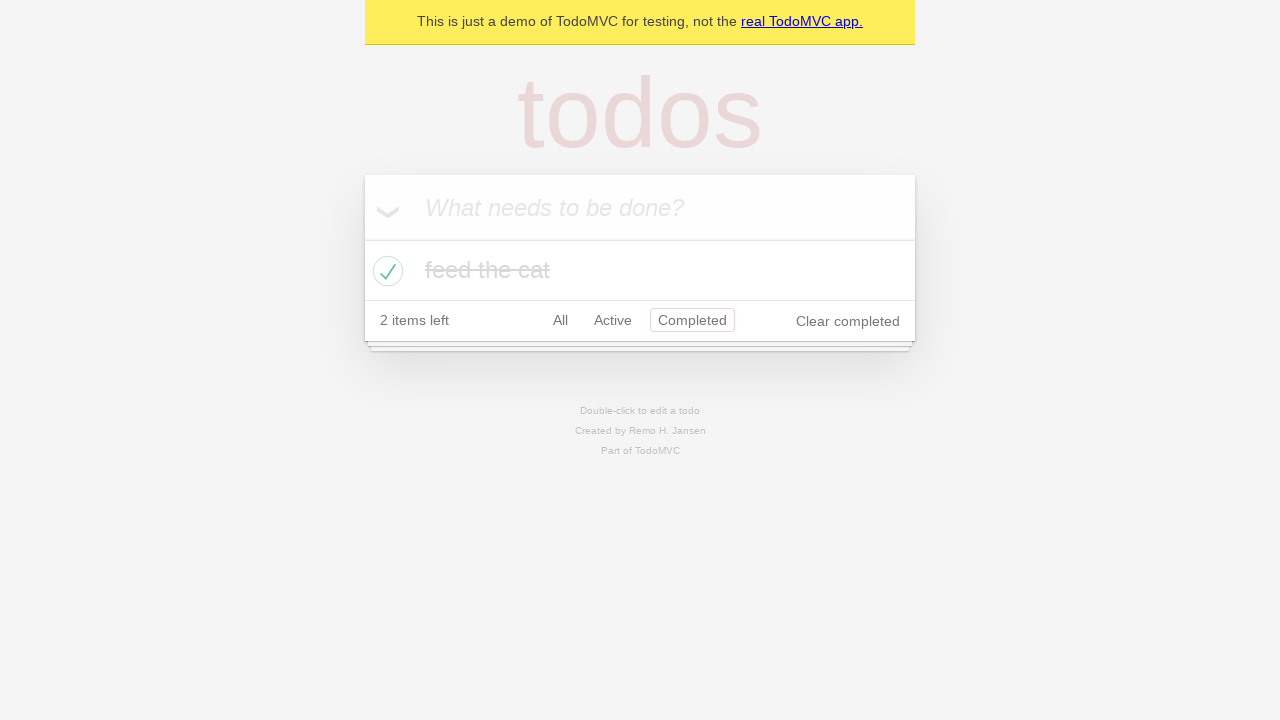

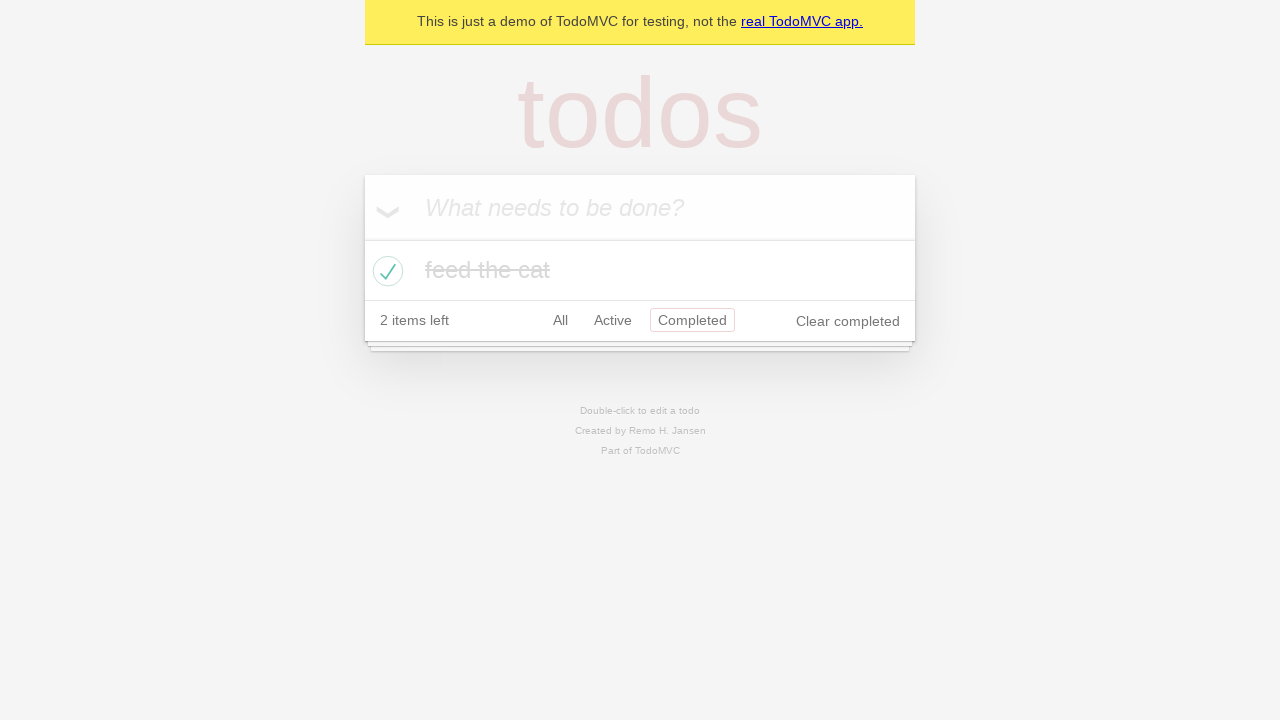